Tests that clicking the Success Message button displays a notification alert message.

Starting URL: https://moatazeldebsy.github.io/test-automation-practices/#/notifications

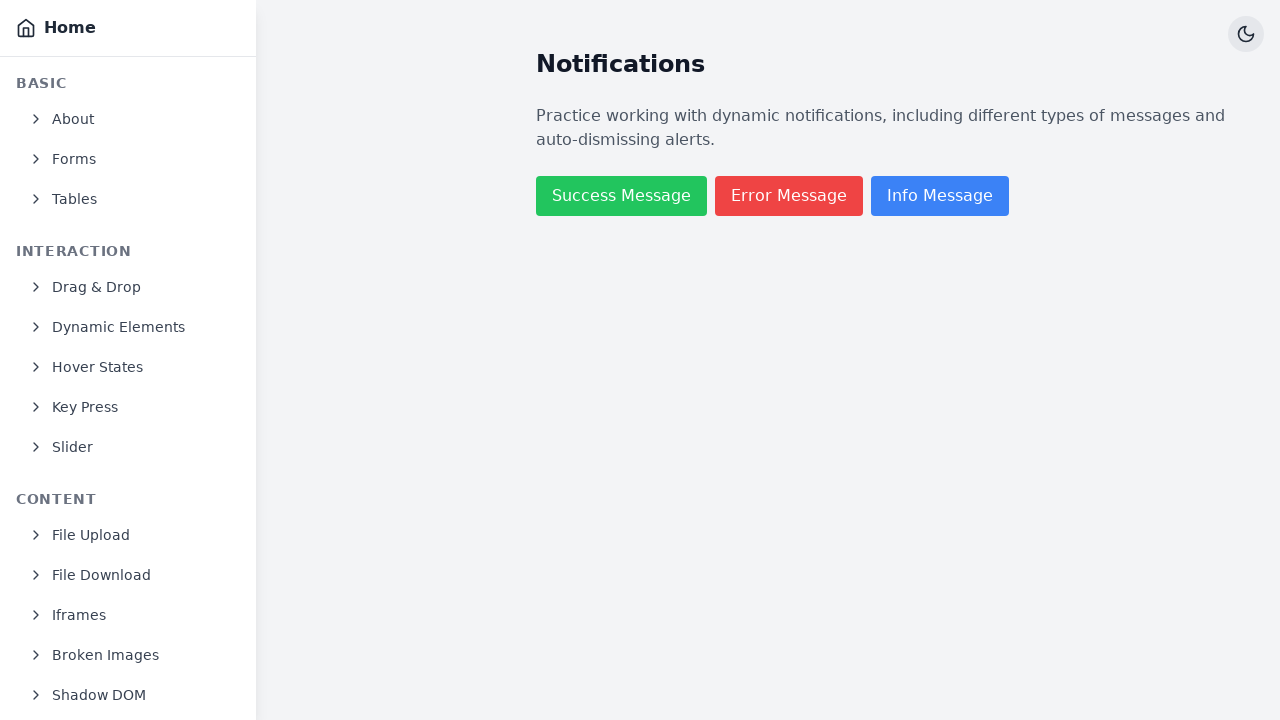

Clicked the Success Message button at (622, 196) on xpath=//div[@data-test='notification-example']/div/button >> nth=0
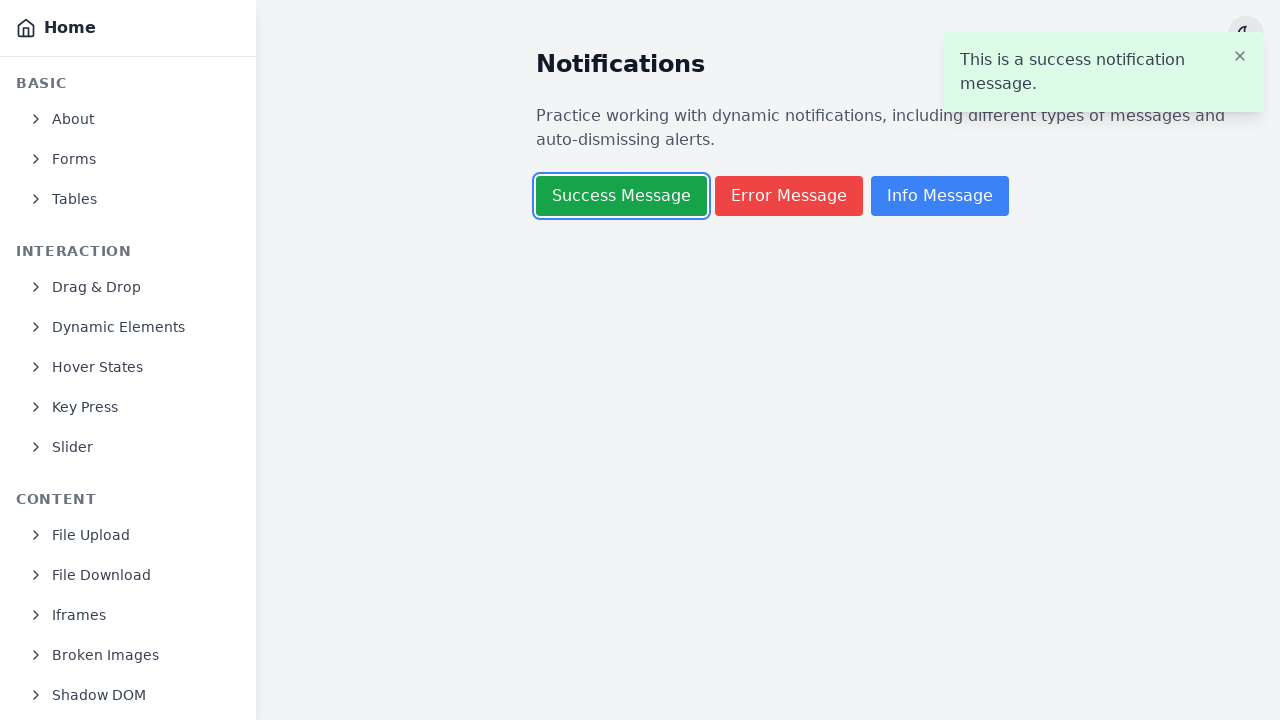

Notification alert message appeared
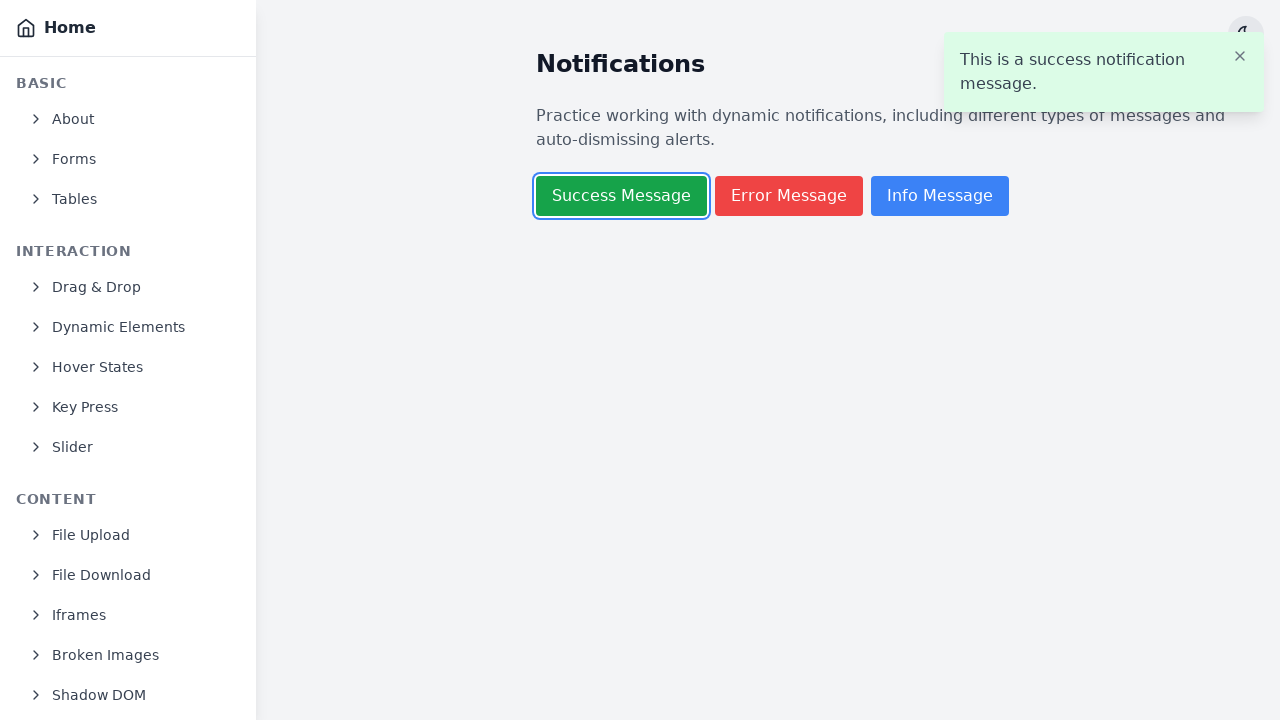

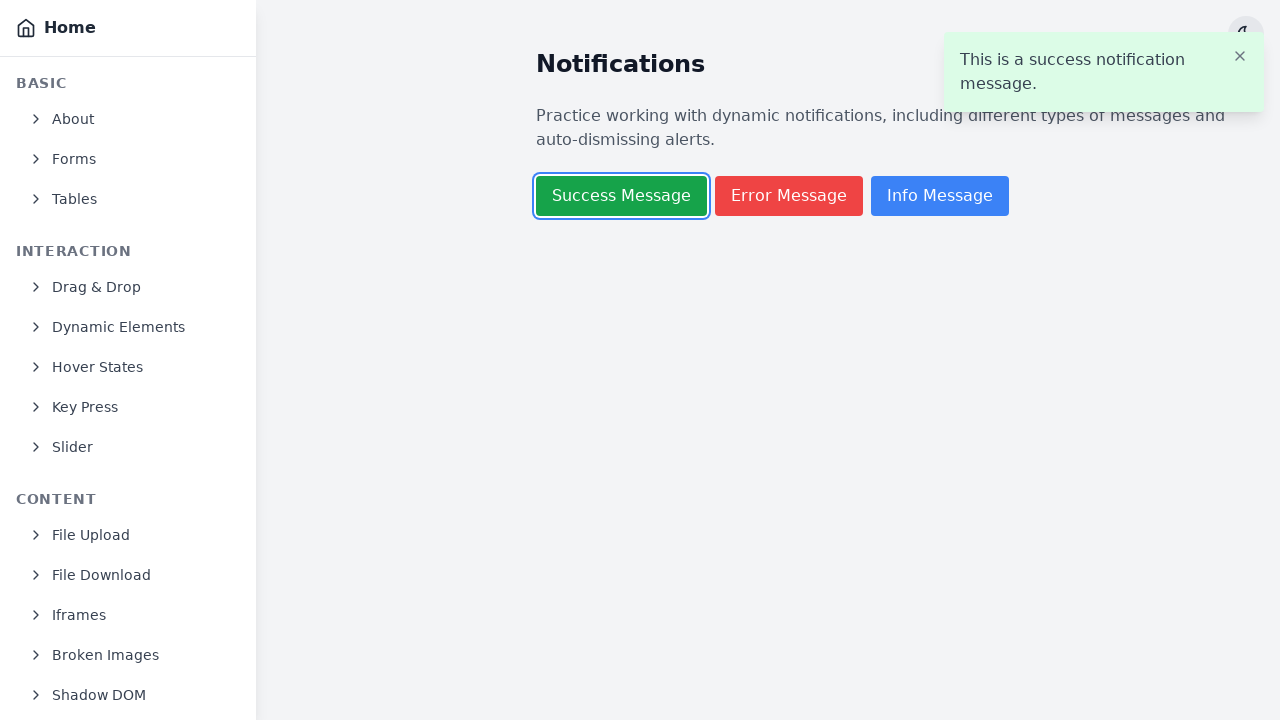